Tests triangle classification by entering sides 2, 3, 4 and verifying the result is "Scalene"

Starting URL: https://testpages.eviltester.com/styled/apps/triangle/triangle001.html

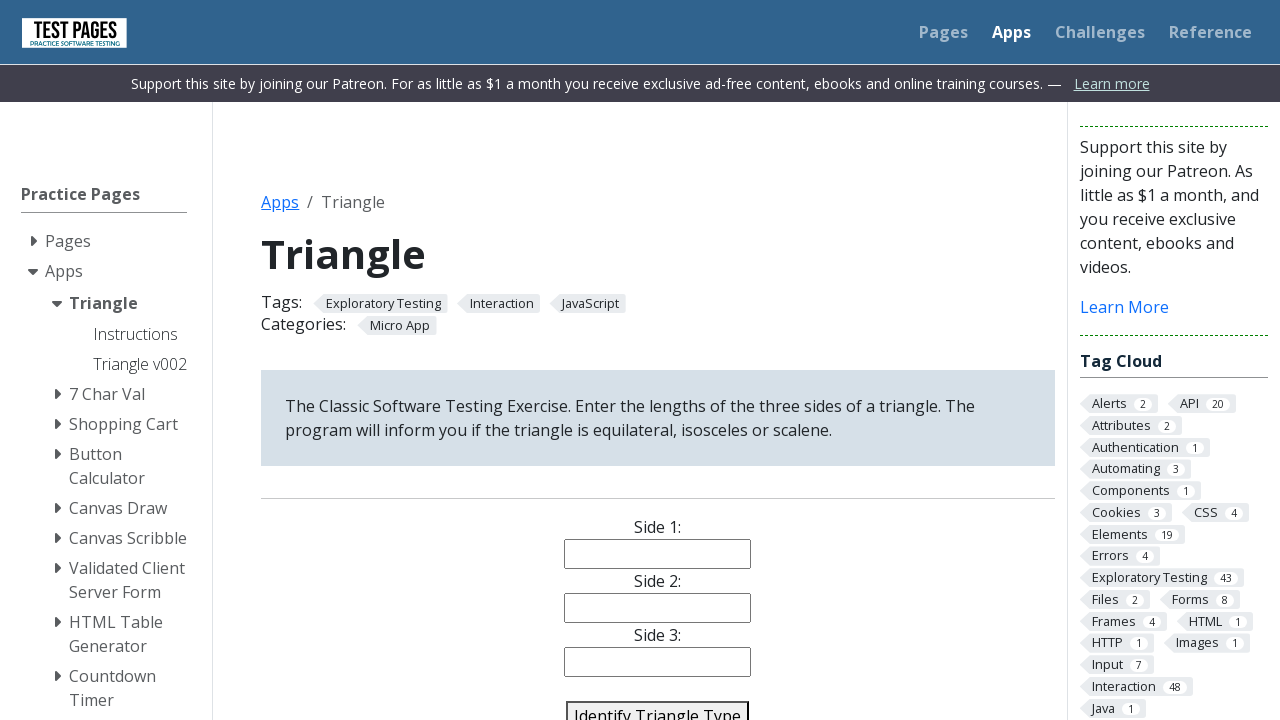

Filled side 1 field with value '2' on #side1
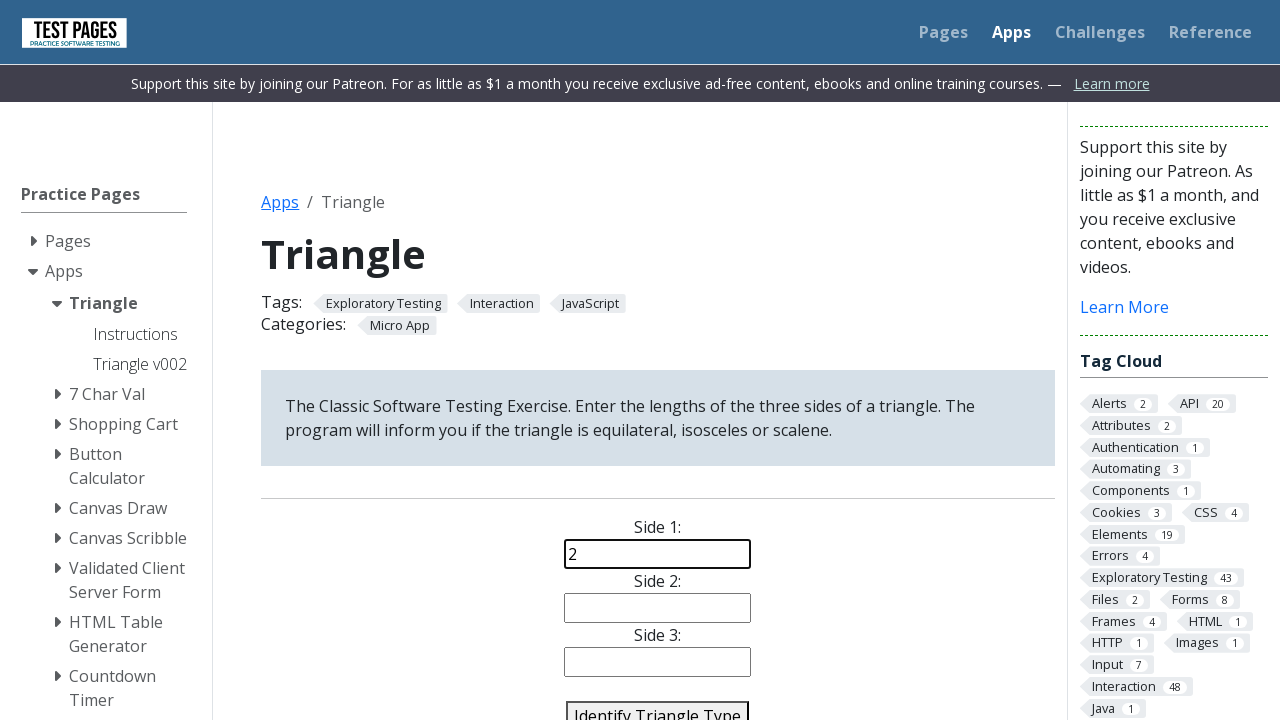

Filled side 2 field with value '3' on #side2
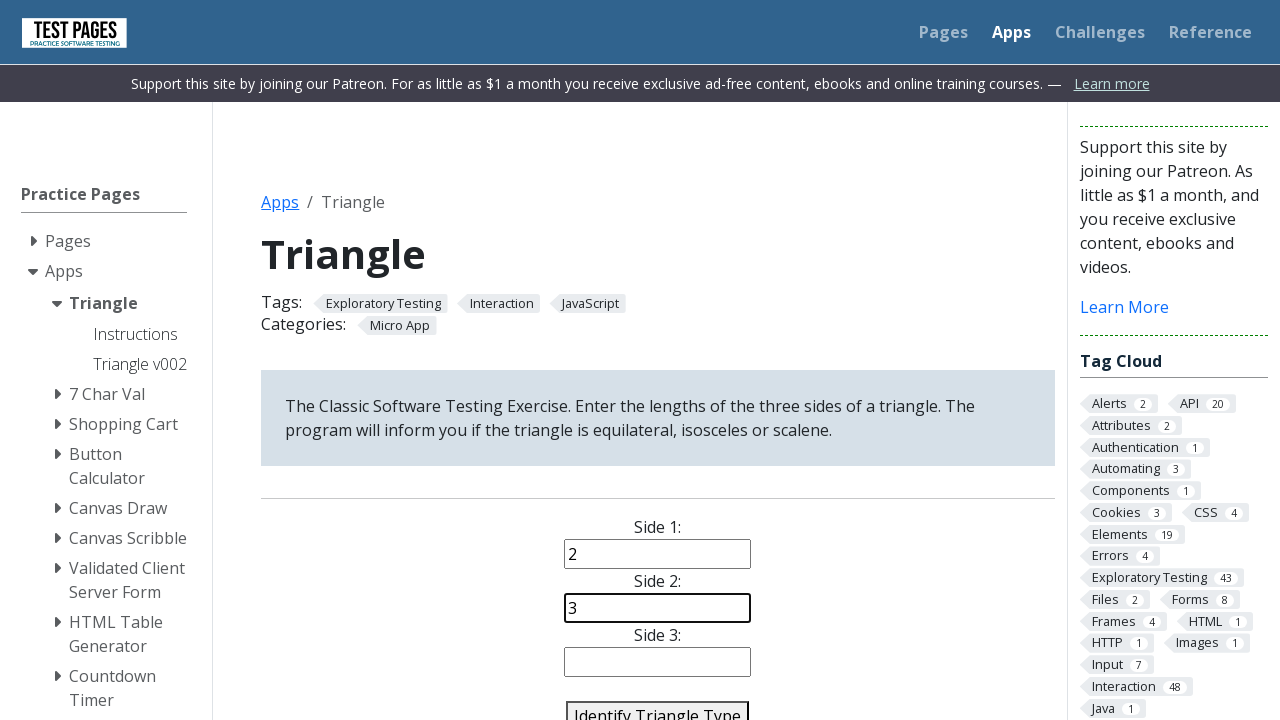

Filled side 3 field with value '4' on #side3
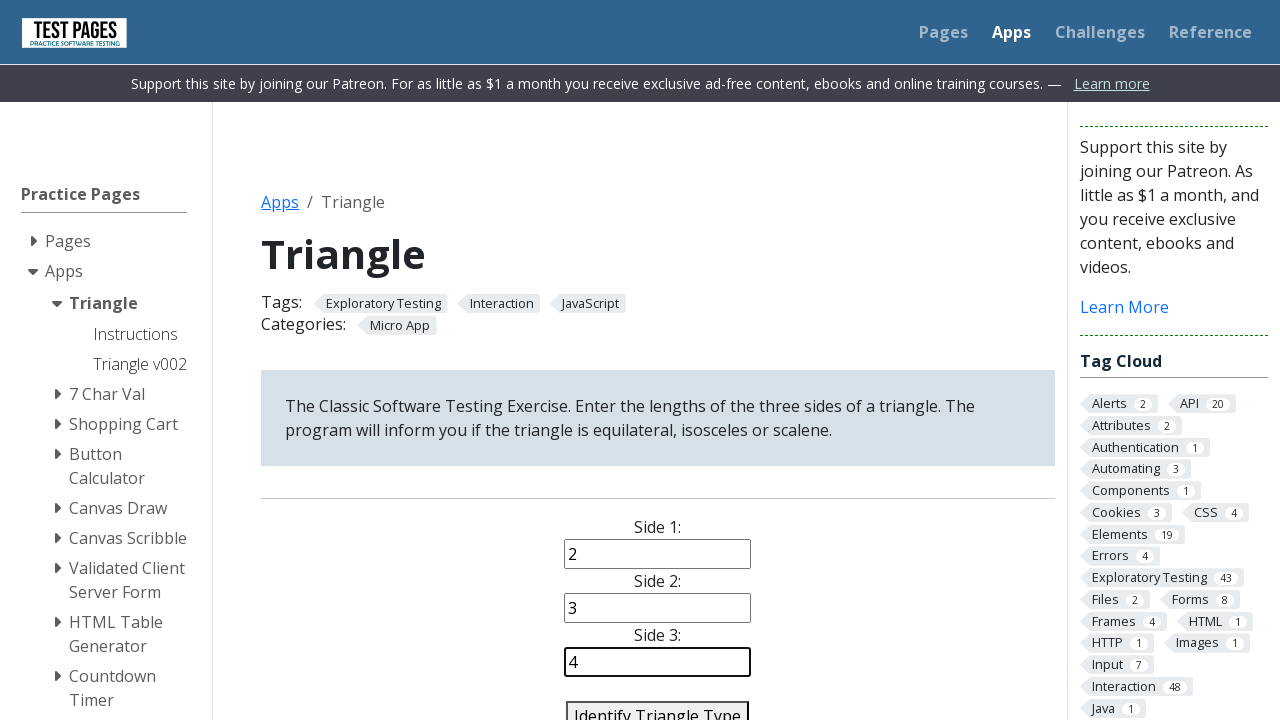

Clicked identify triangle button at (658, 705) on #identify-triangle-action
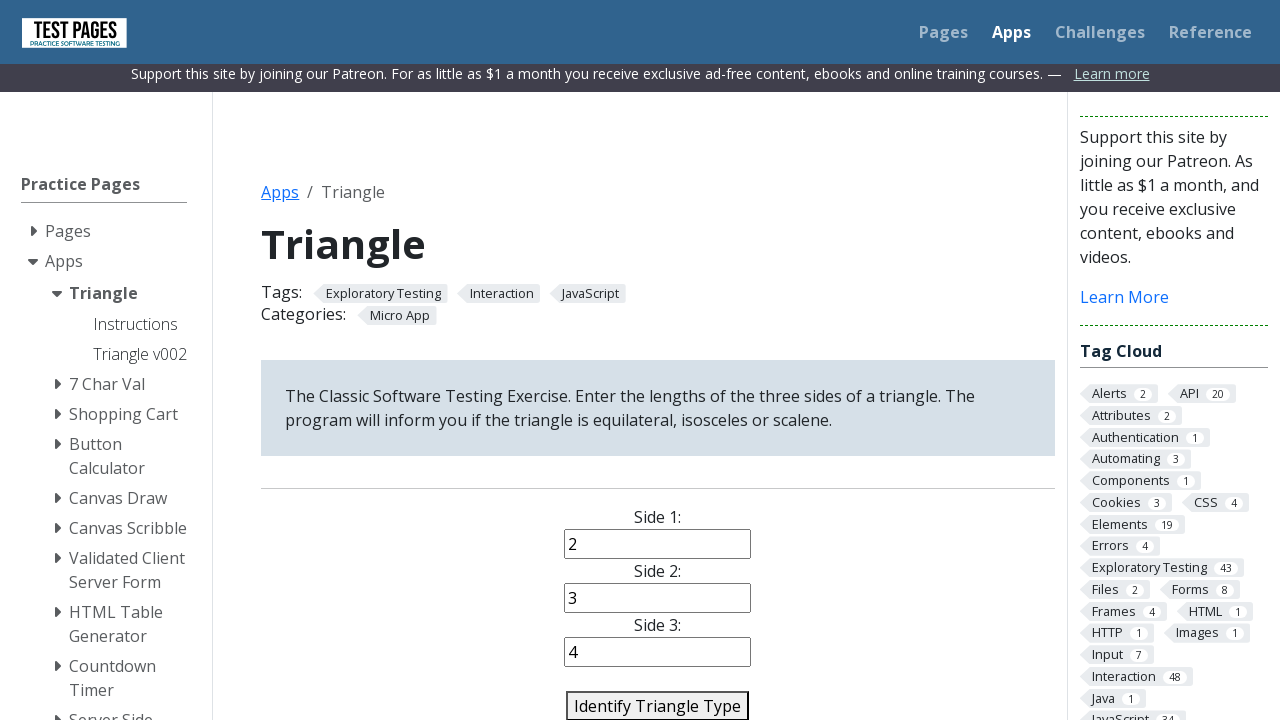

Triangle type result element loaded
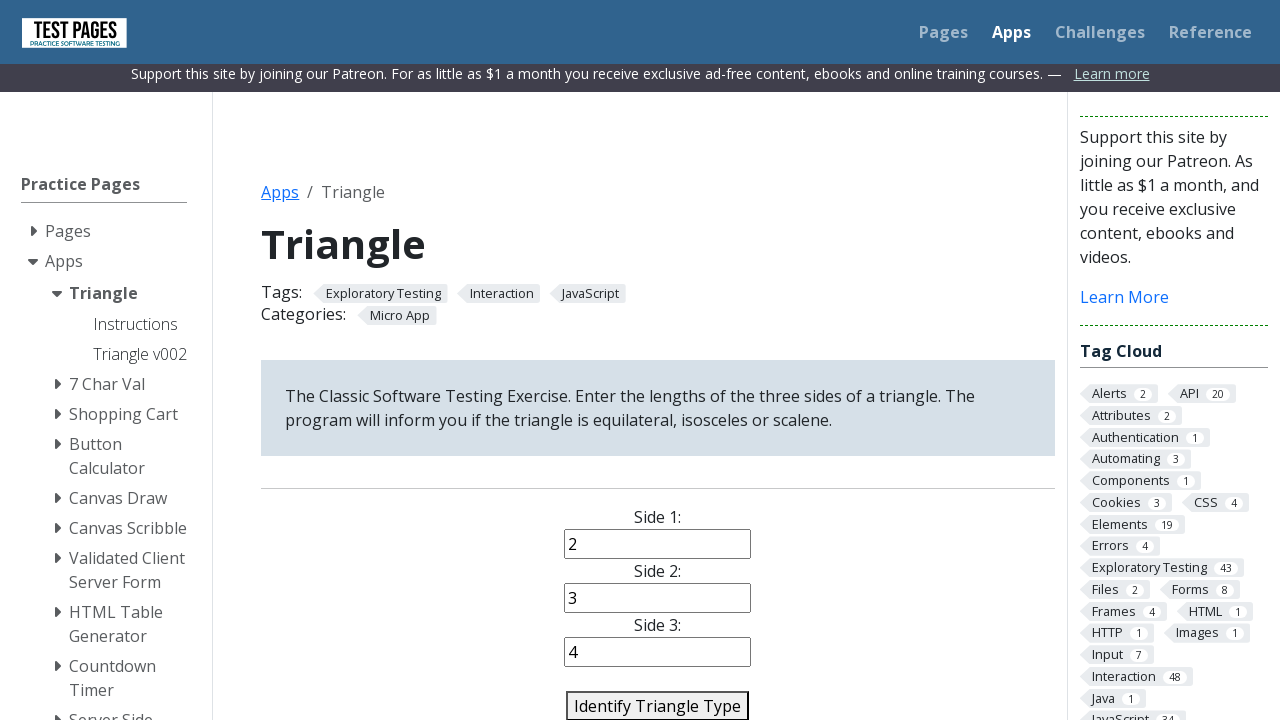

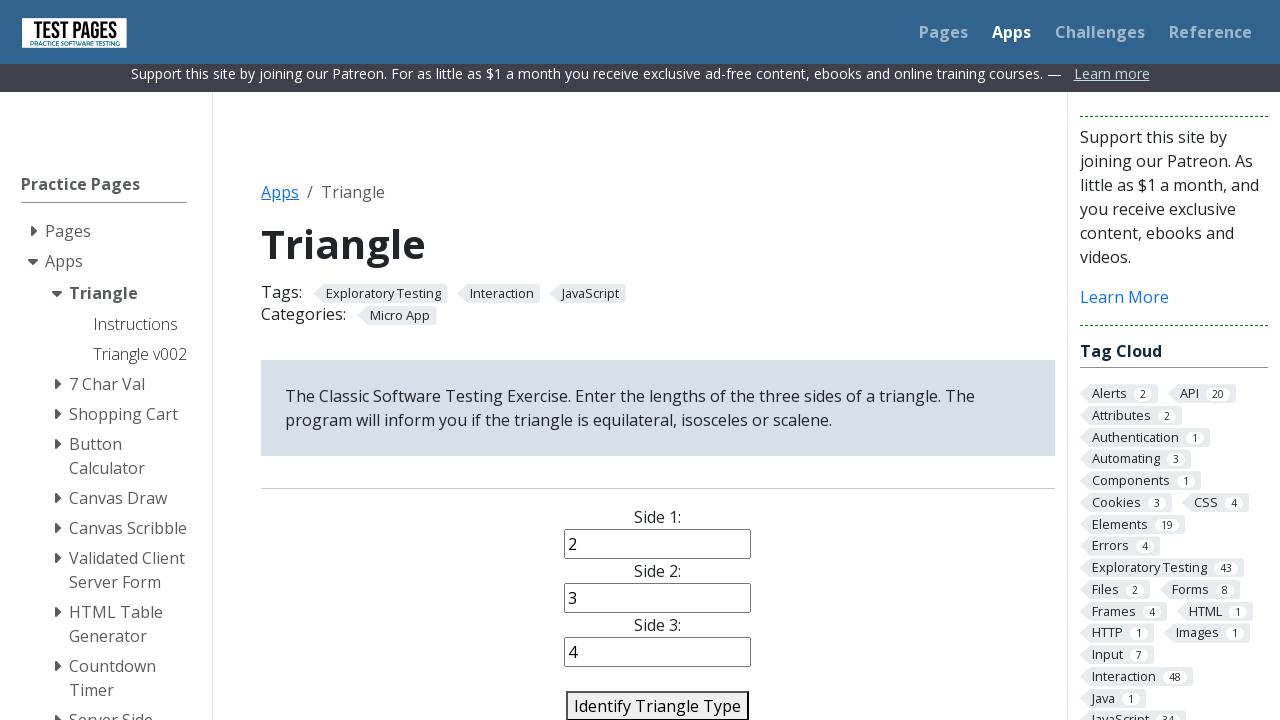